Tests JavaScript alert functionality by clicking an alert button, accepting the alert, and verifying the result message

Starting URL: https://the-internet.herokuapp.com/javascript_alerts

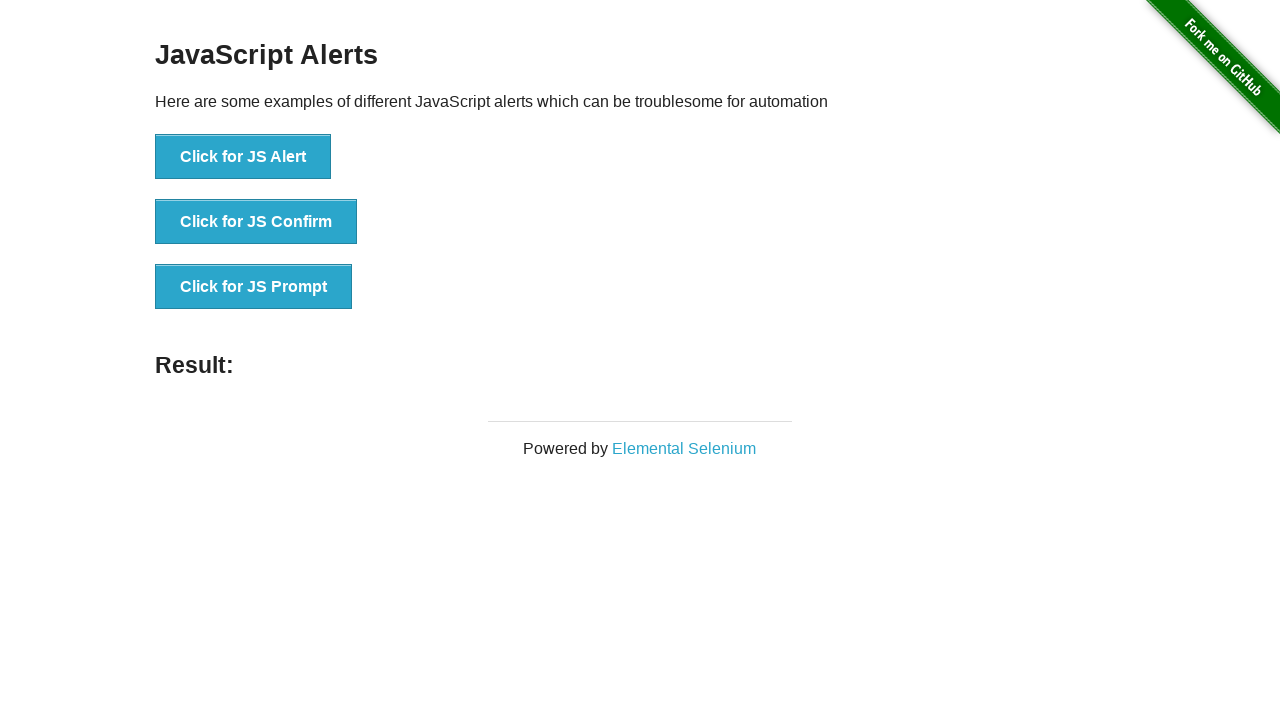

Clicked the JavaScript alert button at (243, 157) on xpath=//button[normalize-space()='Click for JS Alert']
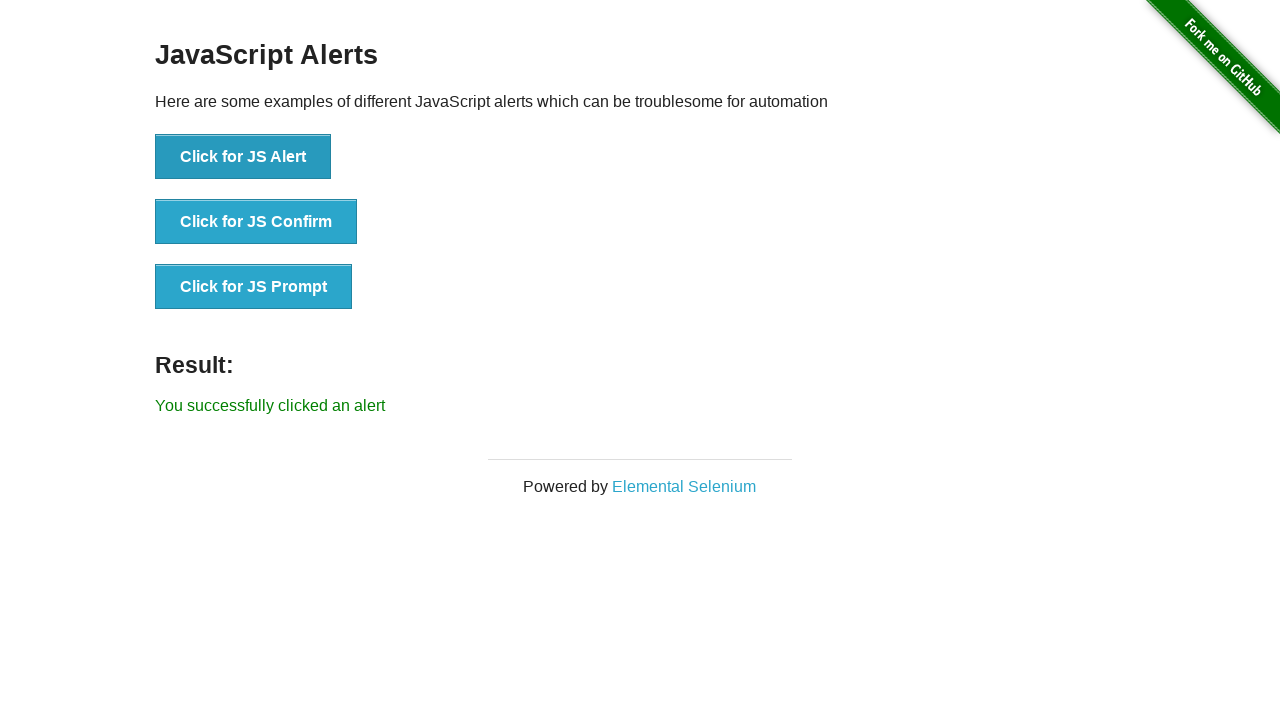

Set up dialog handler to accept alerts
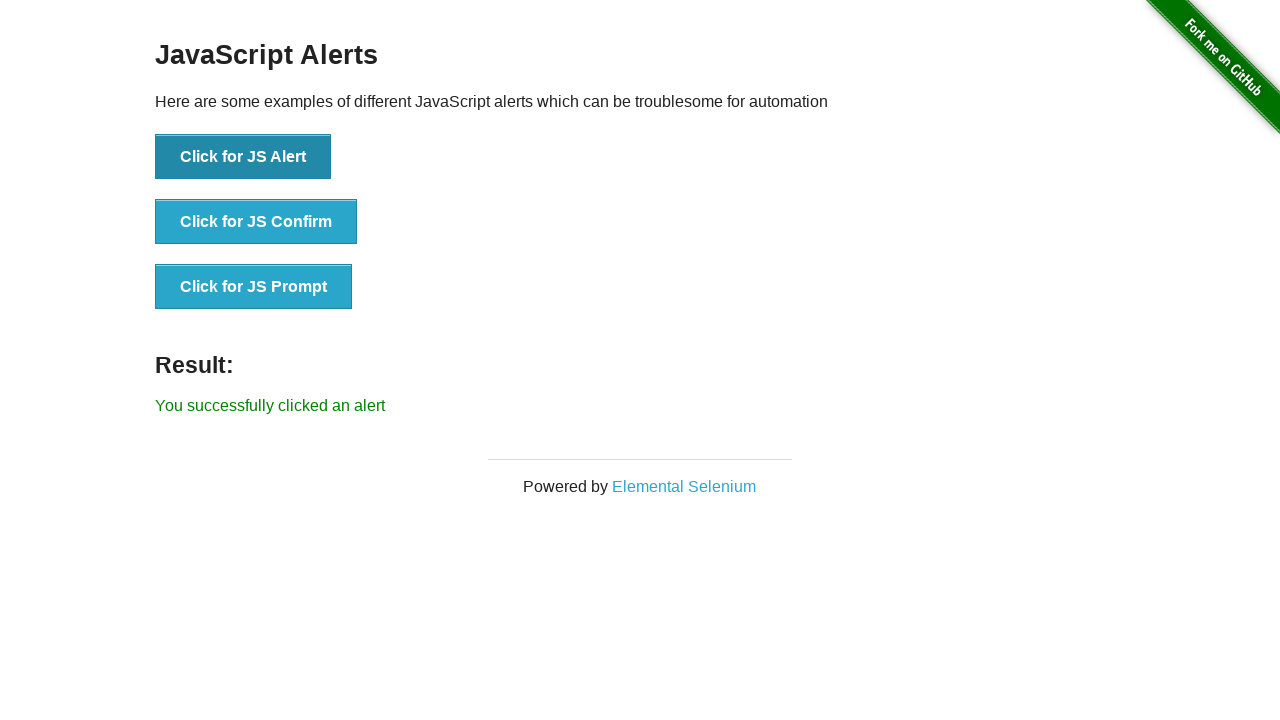

Waited for result message to appear
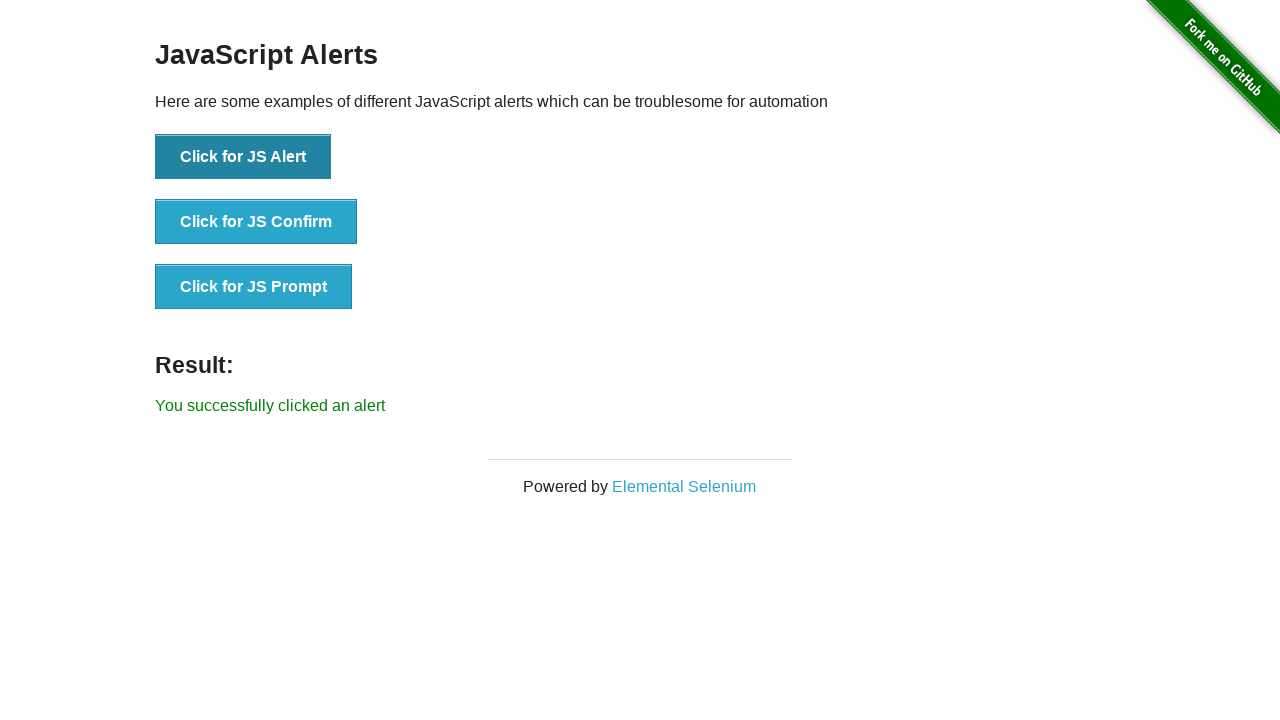

Located result element
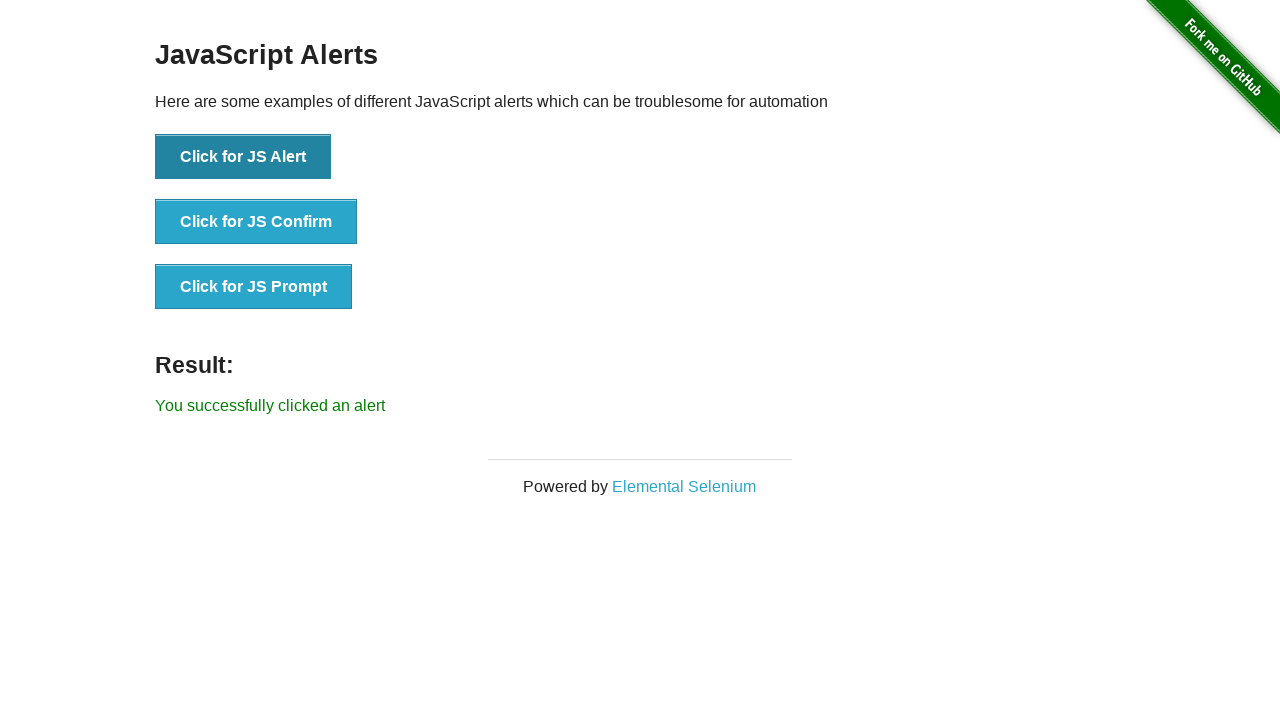

Retrieved result message text
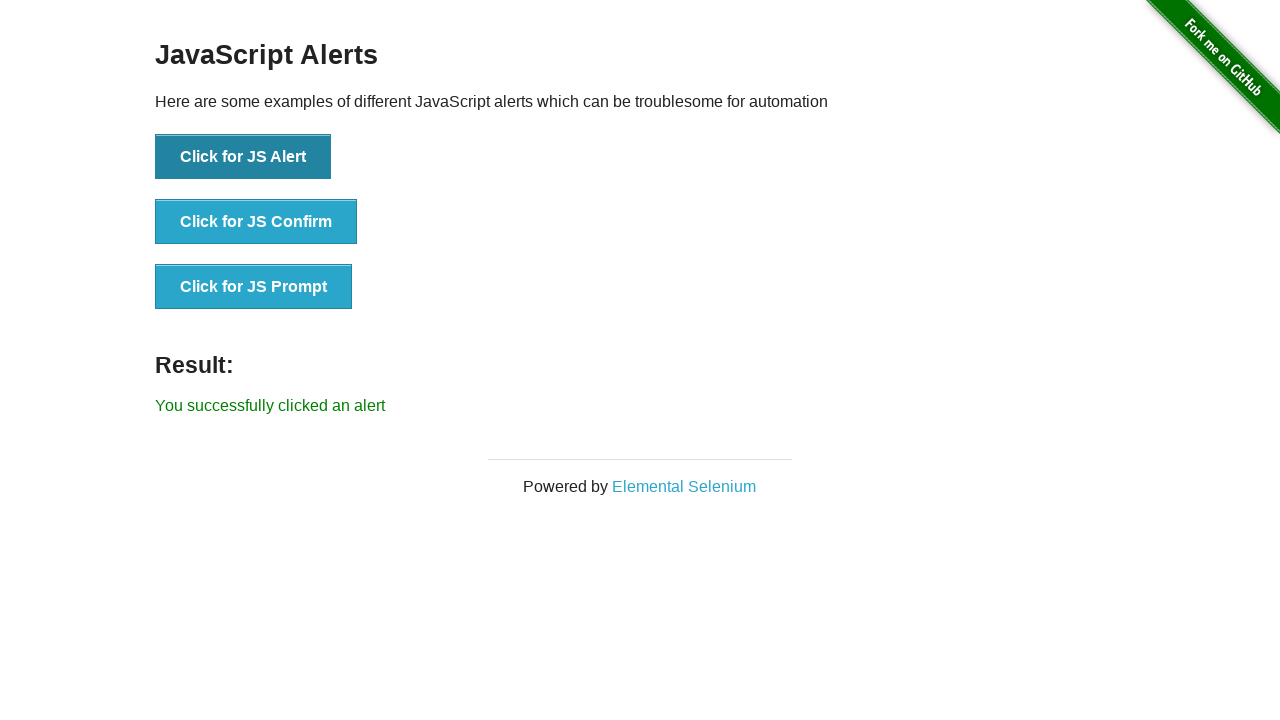

Verified result message matches expected text: 'You successfully clicked an alert'
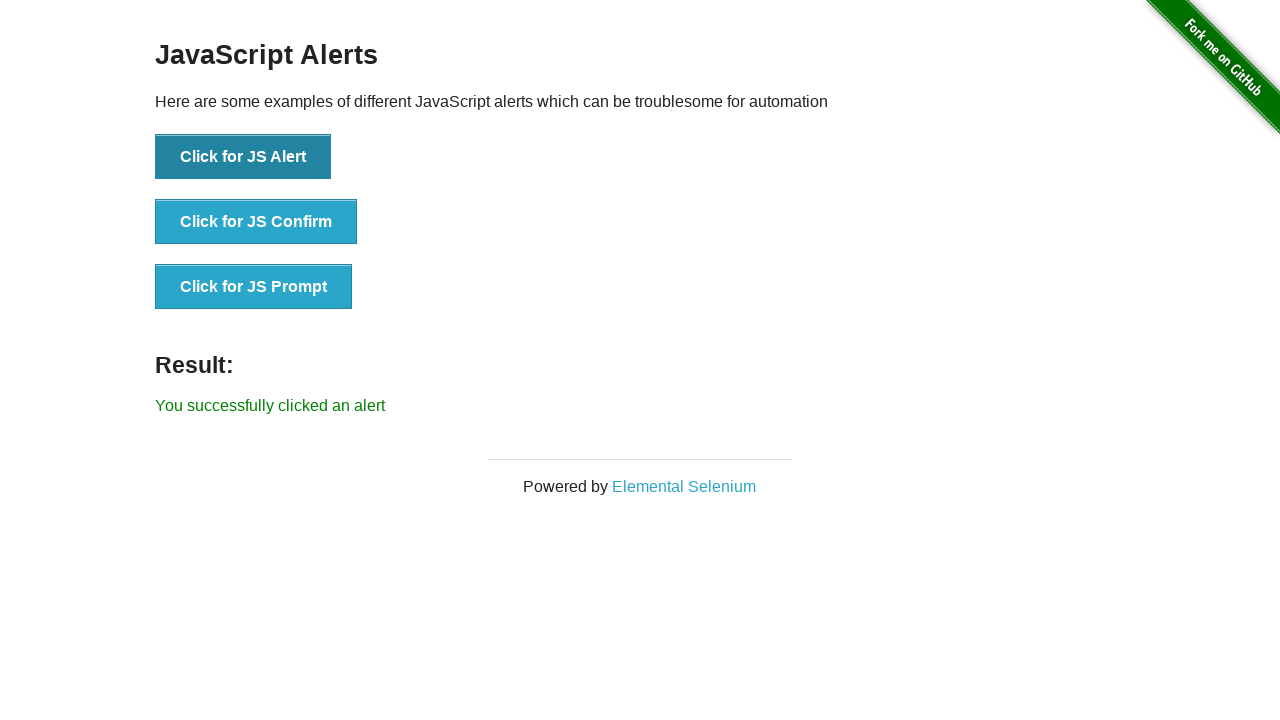

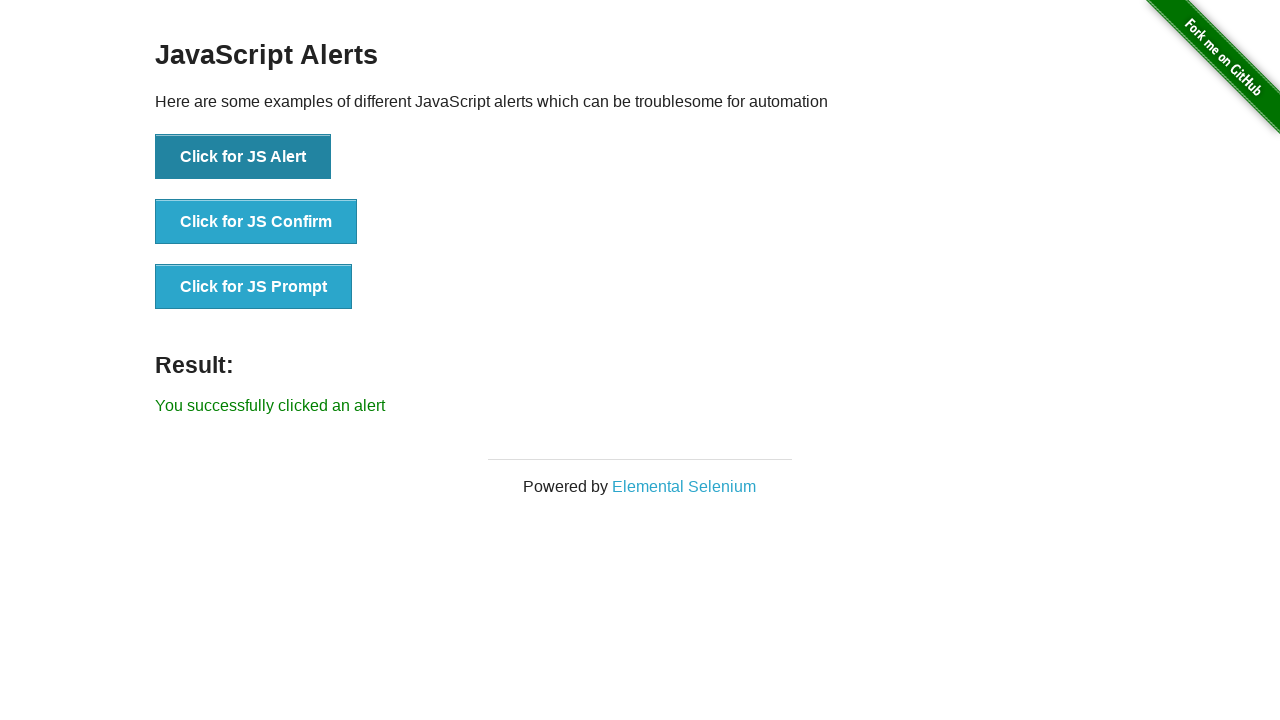